Tests JavaScript prompt alert functionality by clicking on the alert tab, triggering a prompt box, entering text into the prompt, accepting it, and verifying the response message is displayed.

Starting URL: https://demo.automationtesting.in/Alerts.html

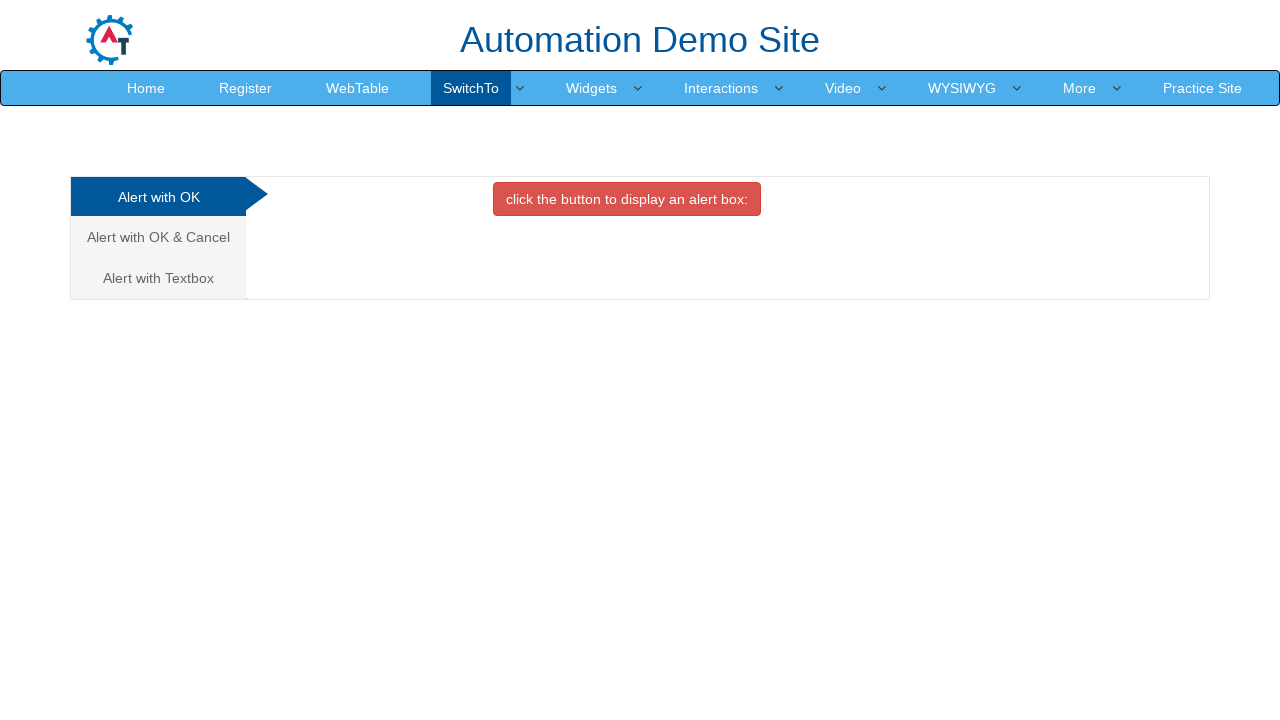

Clicked on 'Alert with Textbox' tab at (158, 278) on xpath=//a[text()='Alert with Textbox ']
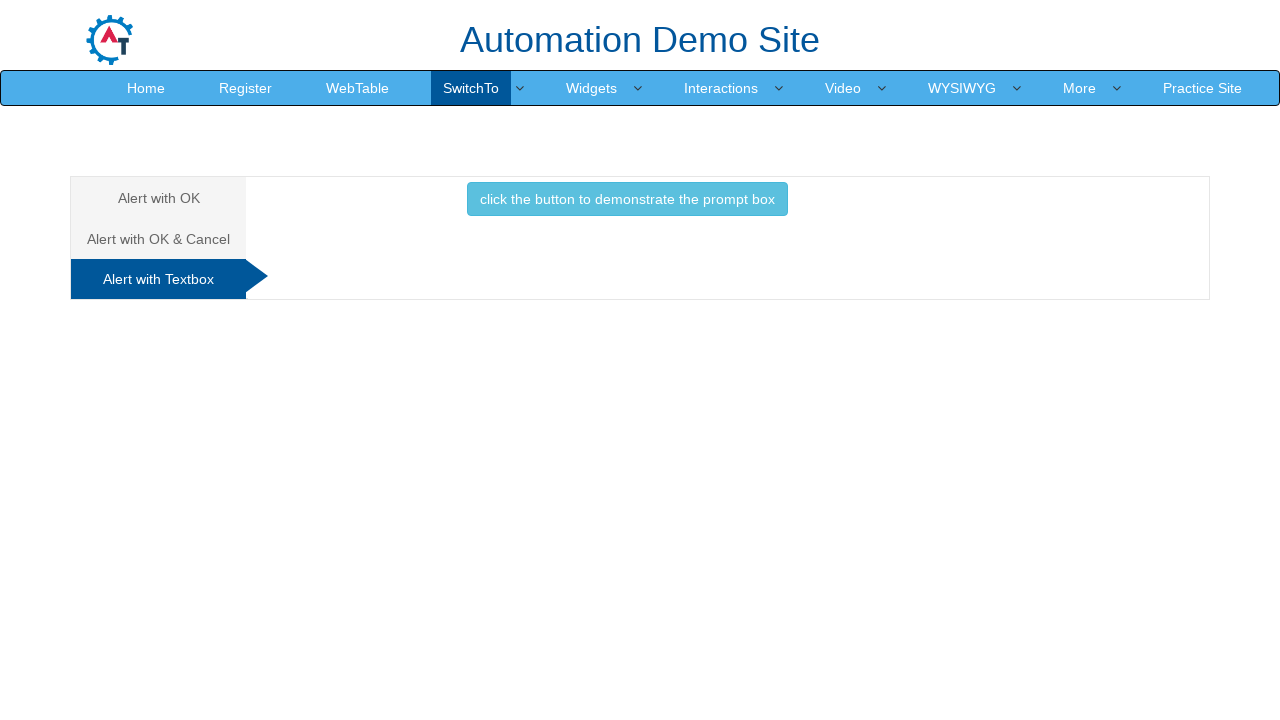

Clicked button to trigger prompt box at (627, 199) on xpath=//button[text()='click the button to demonstrate the prompt box ']
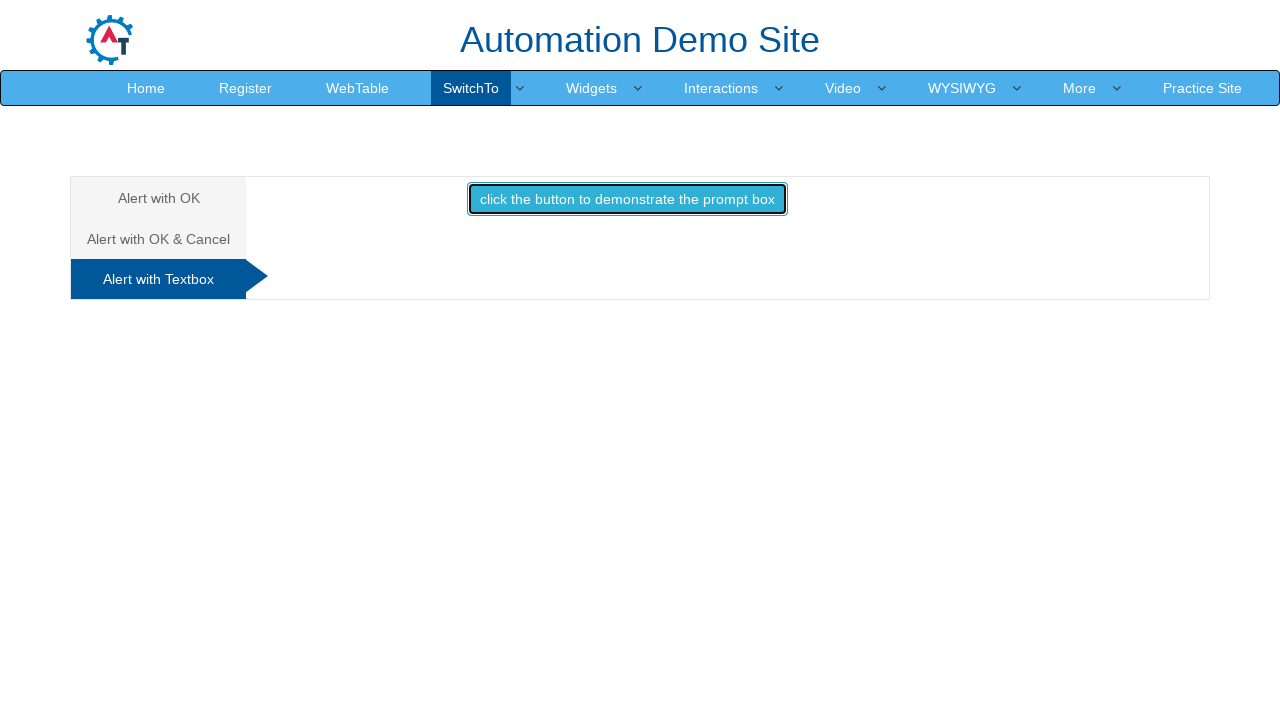

Set up dialog handler to accept prompt with text 'ajay'
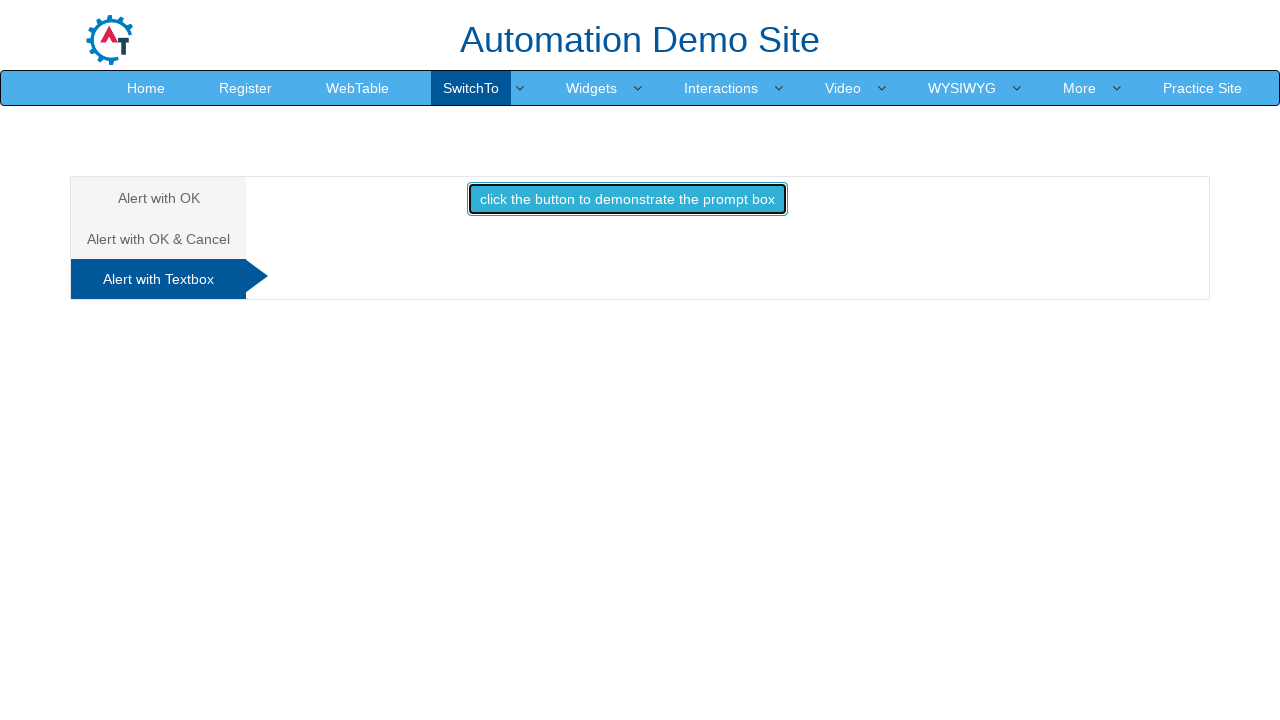

Re-clicked button to trigger prompt box with handler ready at (627, 199) on xpath=//button[text()='click the button to demonstrate the prompt box ']
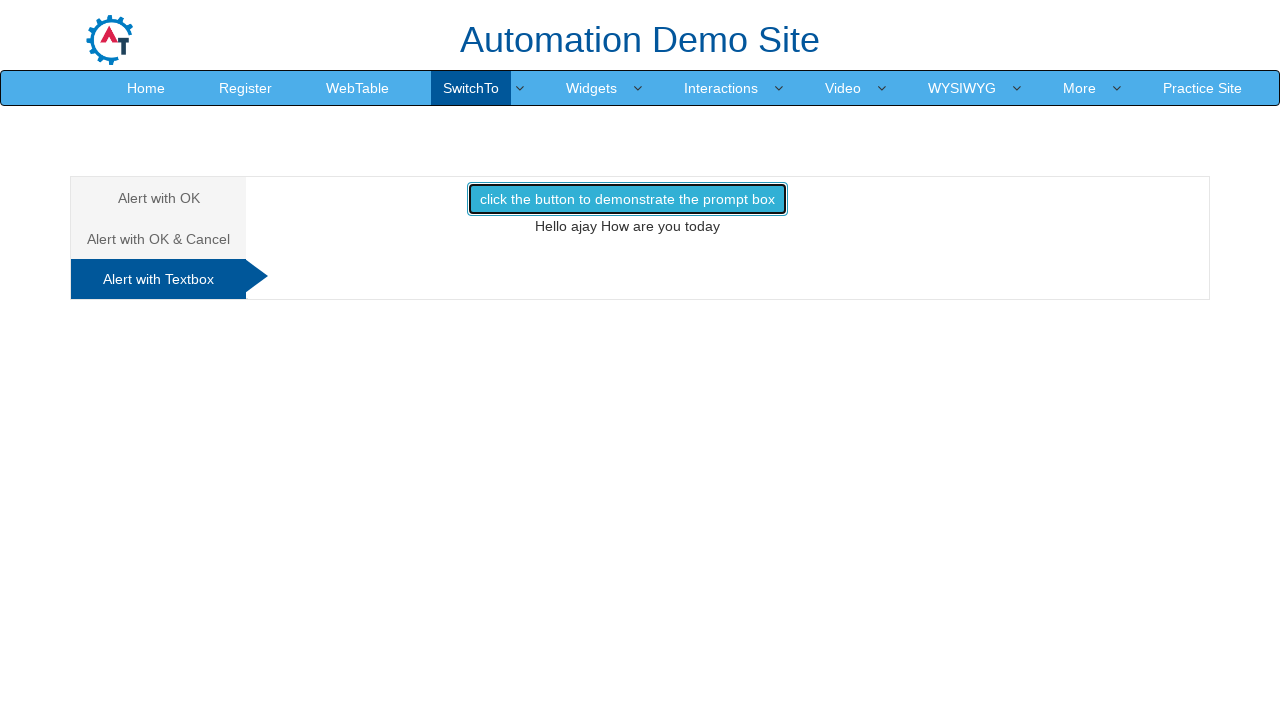

Verified response message 'Hello ajay How are you today' is displayed
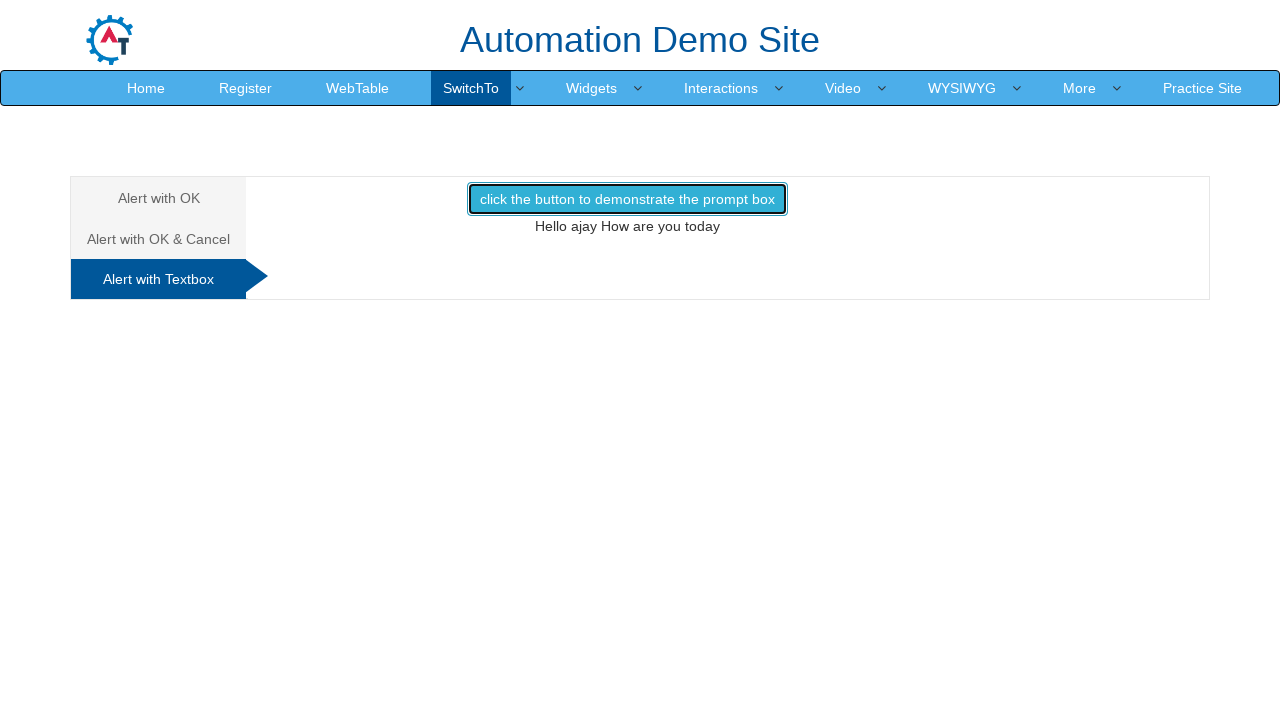

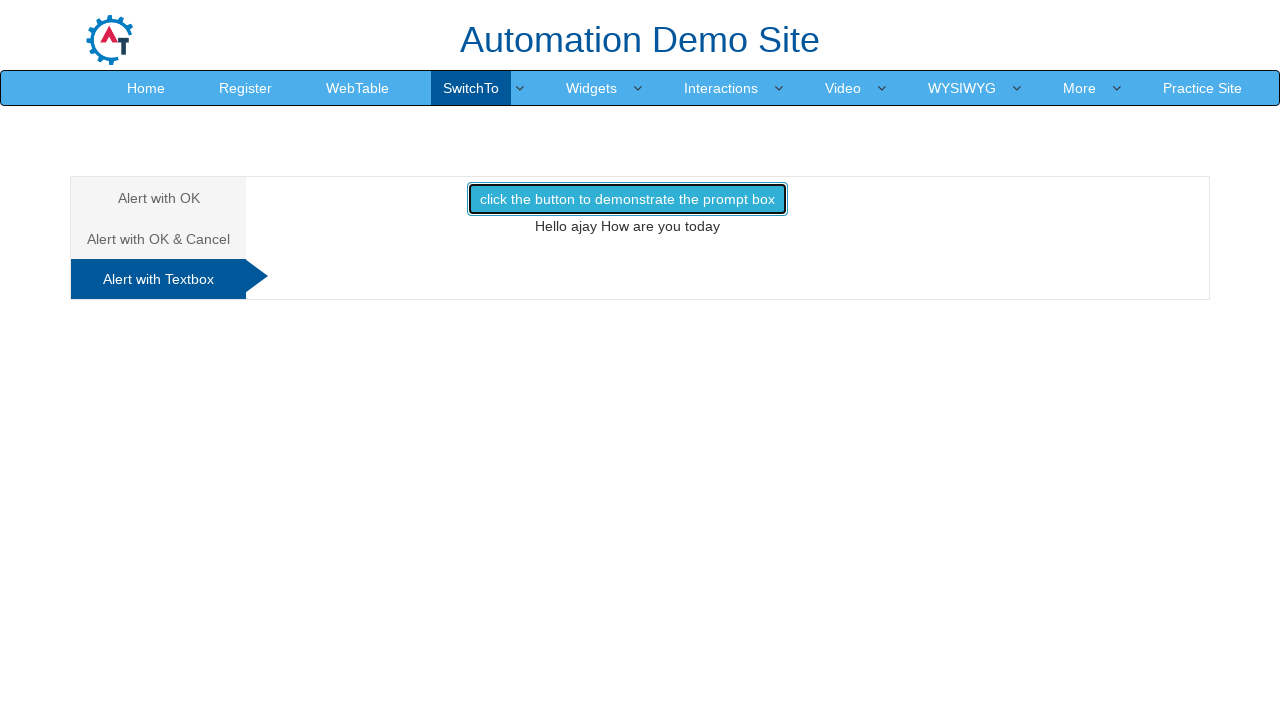